Tests checkbox interaction by locating a block of checkboxes on a tutorial page and clicking each one to check them all

Starting URL: http://www.tizag.com/htmlT/htmlcheckboxes.php

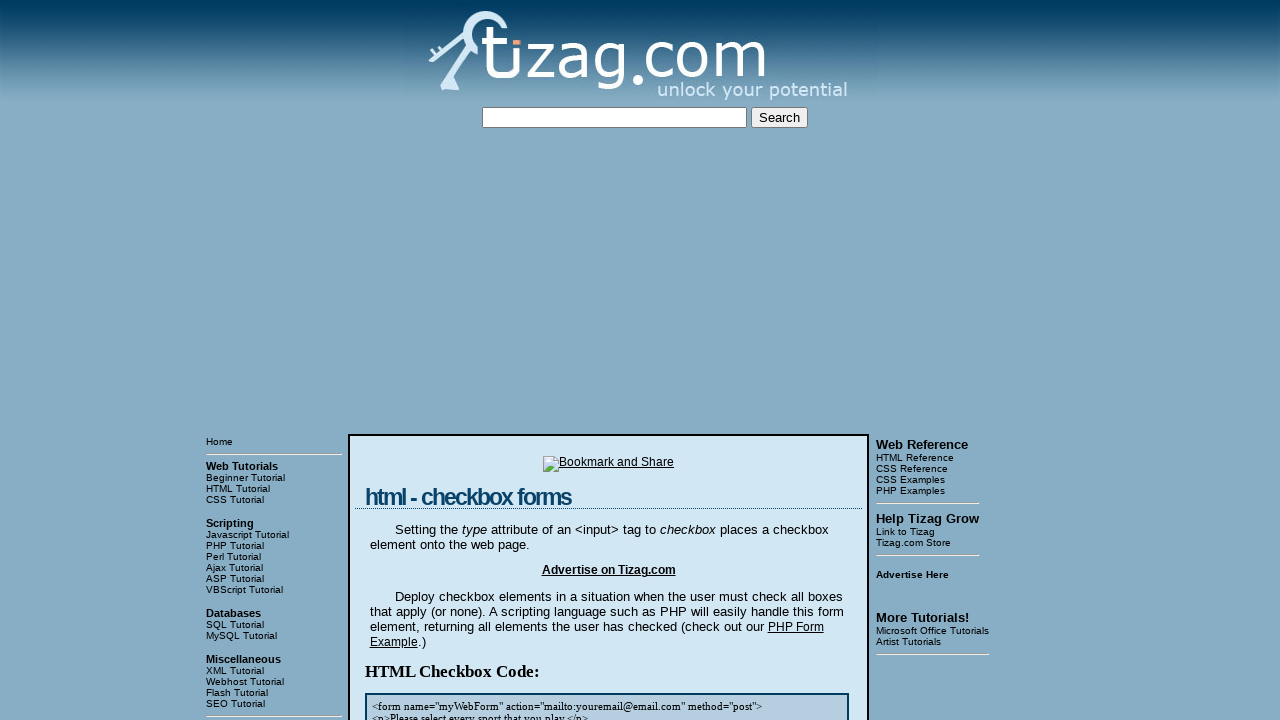

Navigated to checkbox tutorial page
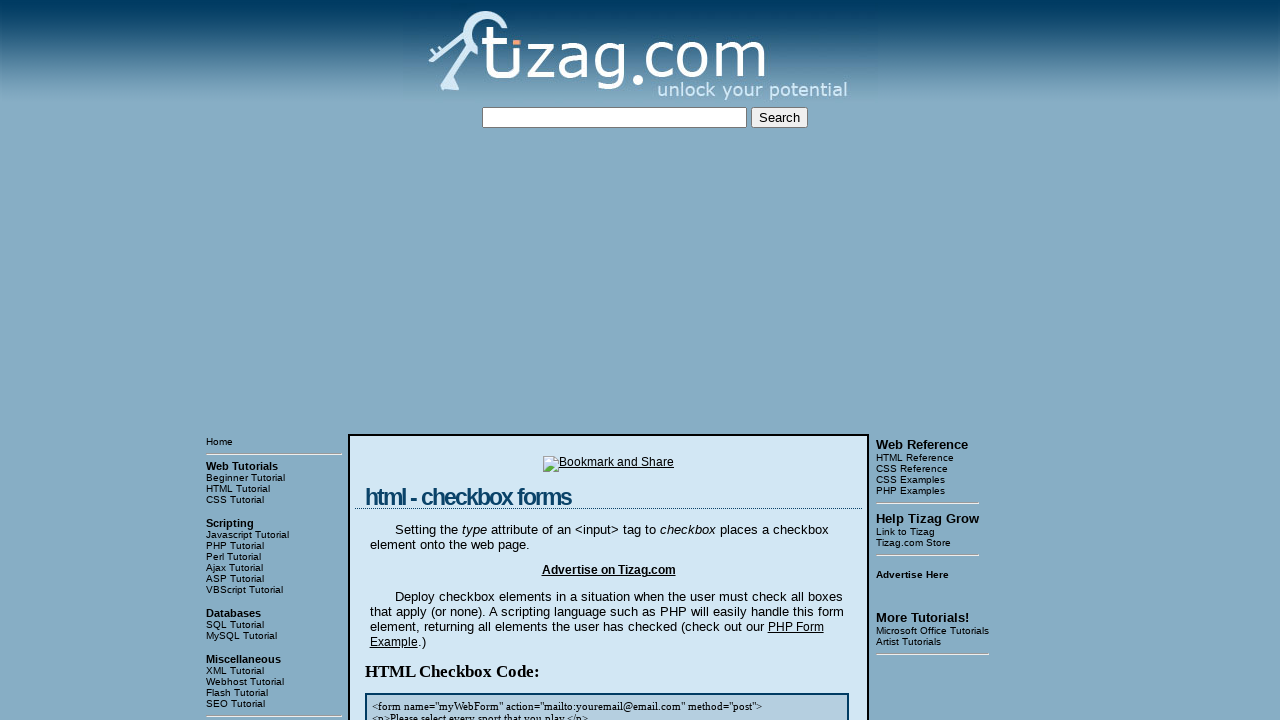

Located checkbox block element
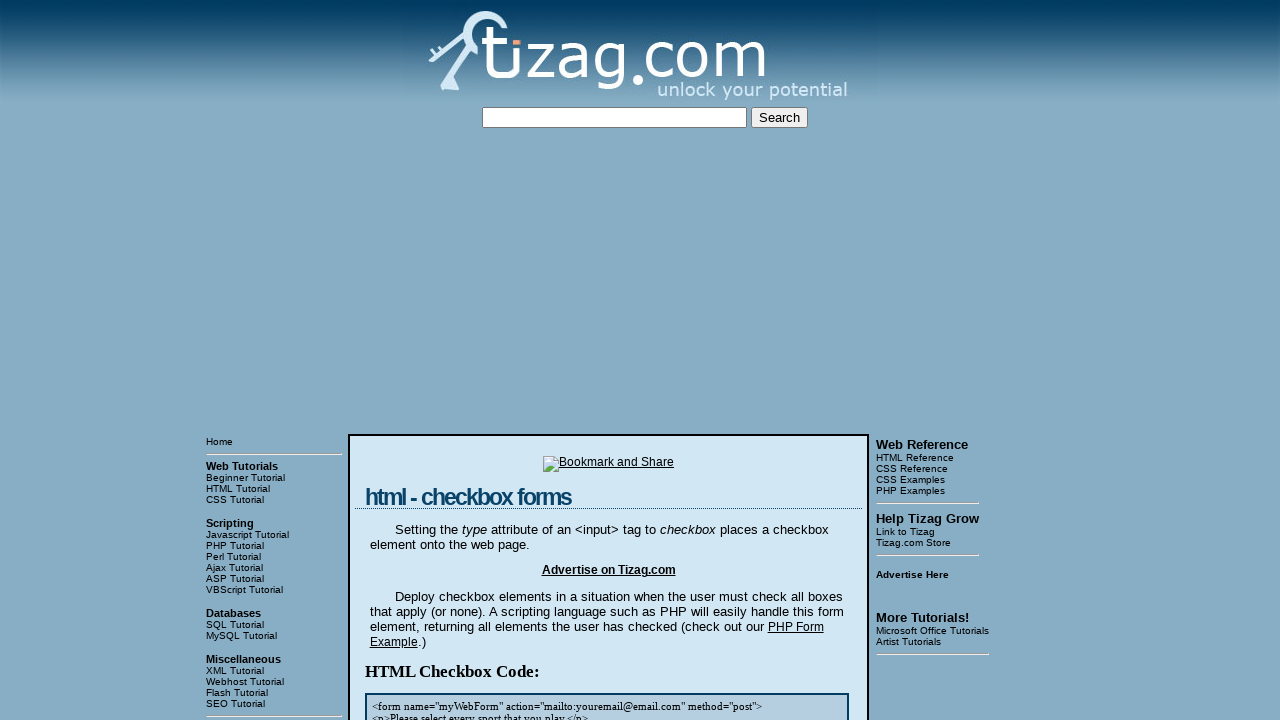

Located all checkboxes within the block
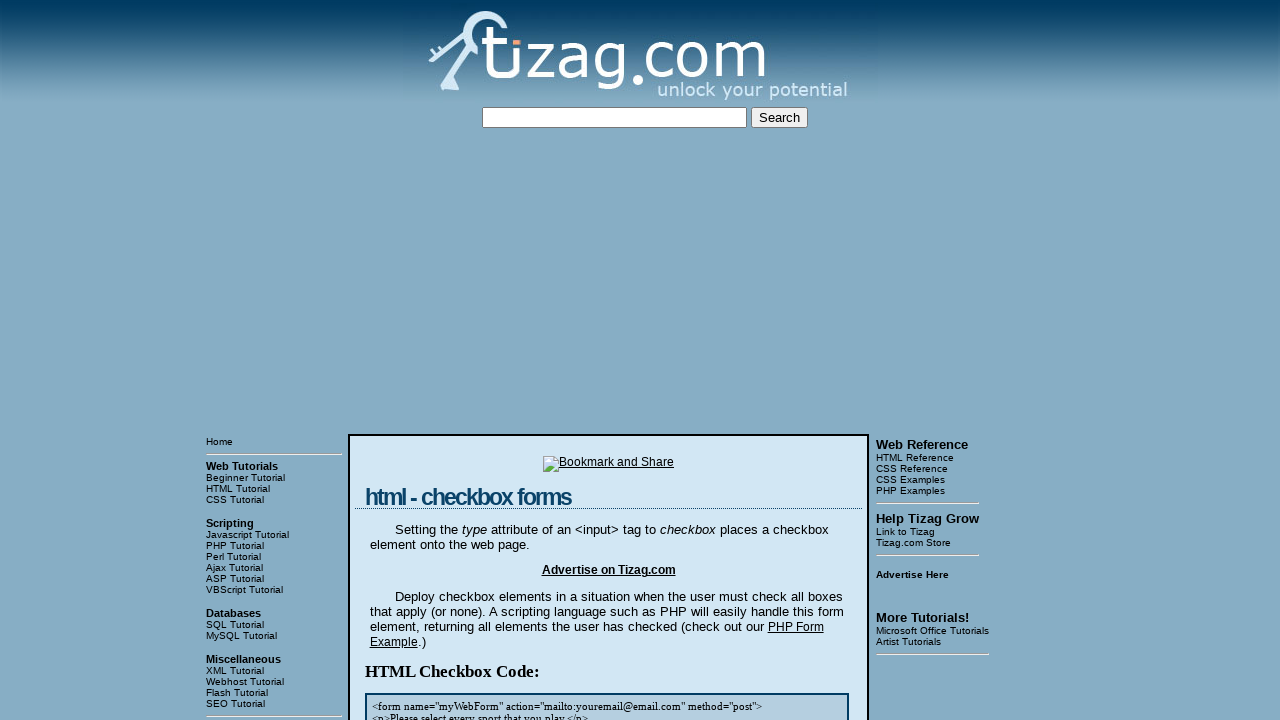

Found 4 checkboxes to interact with
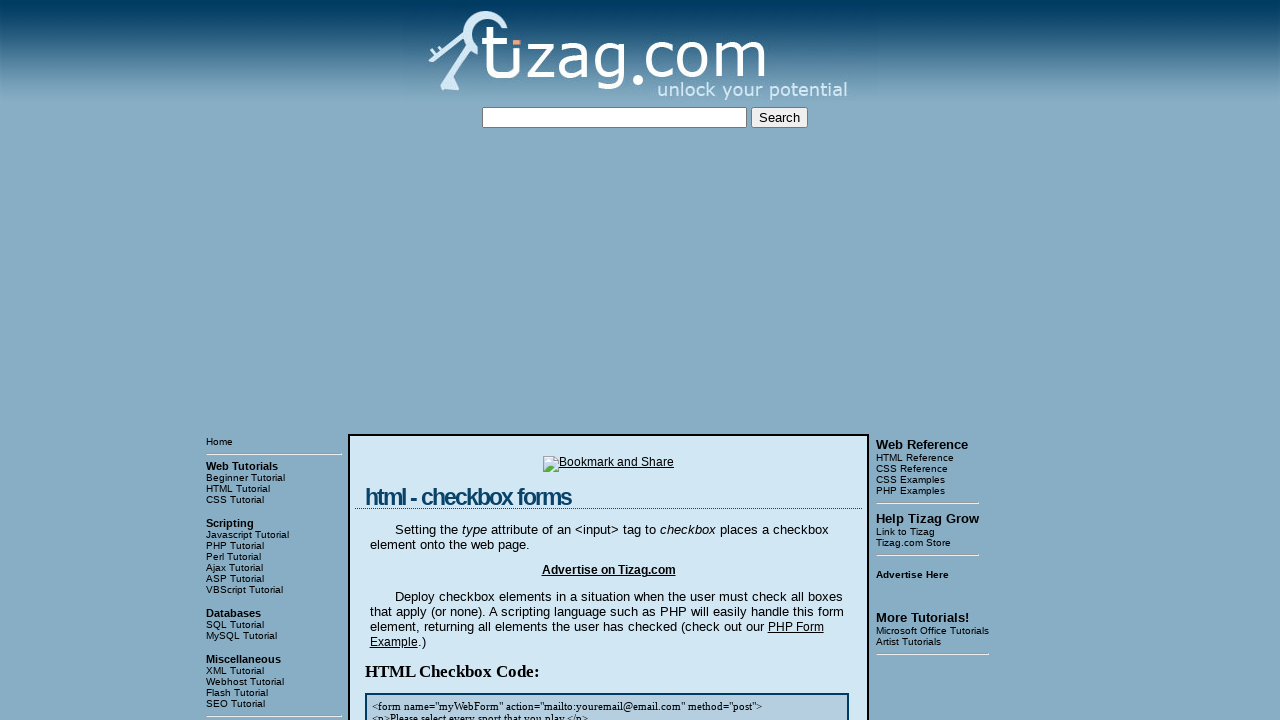

Clicked checkbox 1 of 4 at (422, 360) on xpath=//tbody//tr//div[4] >> [type='checkbox'] >> nth=0
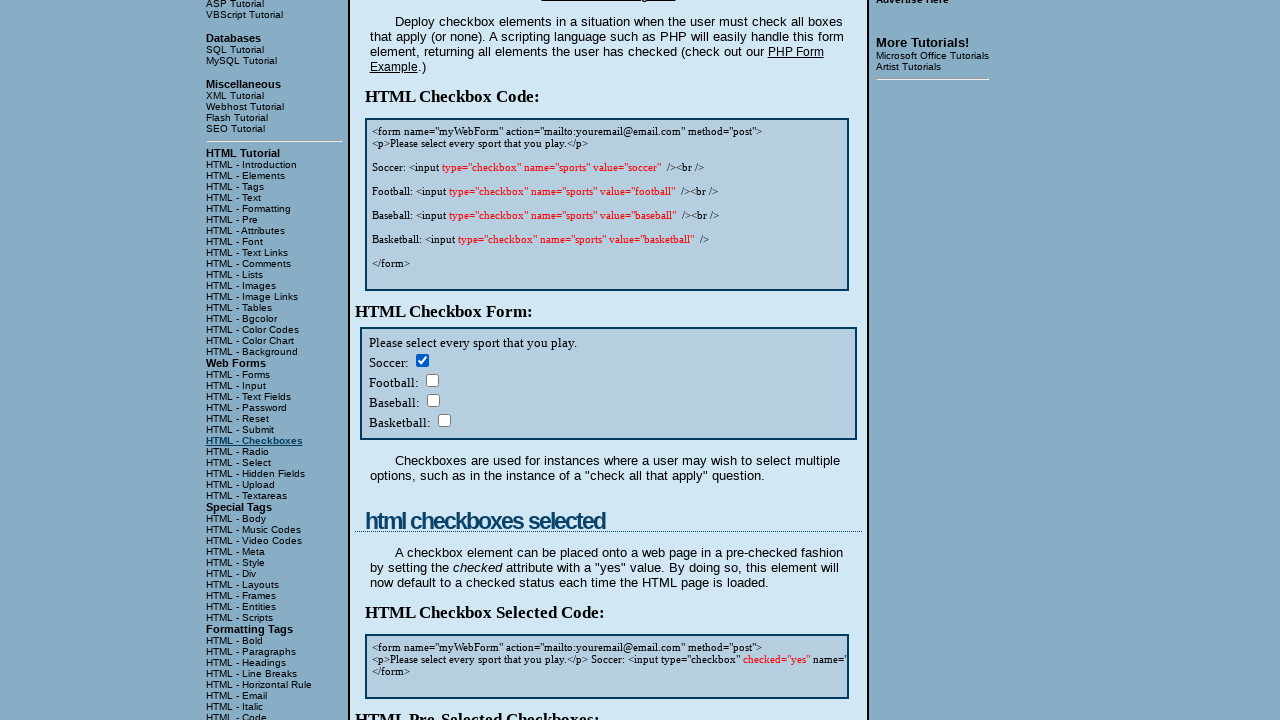

Clicked checkbox 2 of 4 at (432, 380) on xpath=//tbody//tr//div[4] >> [type='checkbox'] >> nth=1
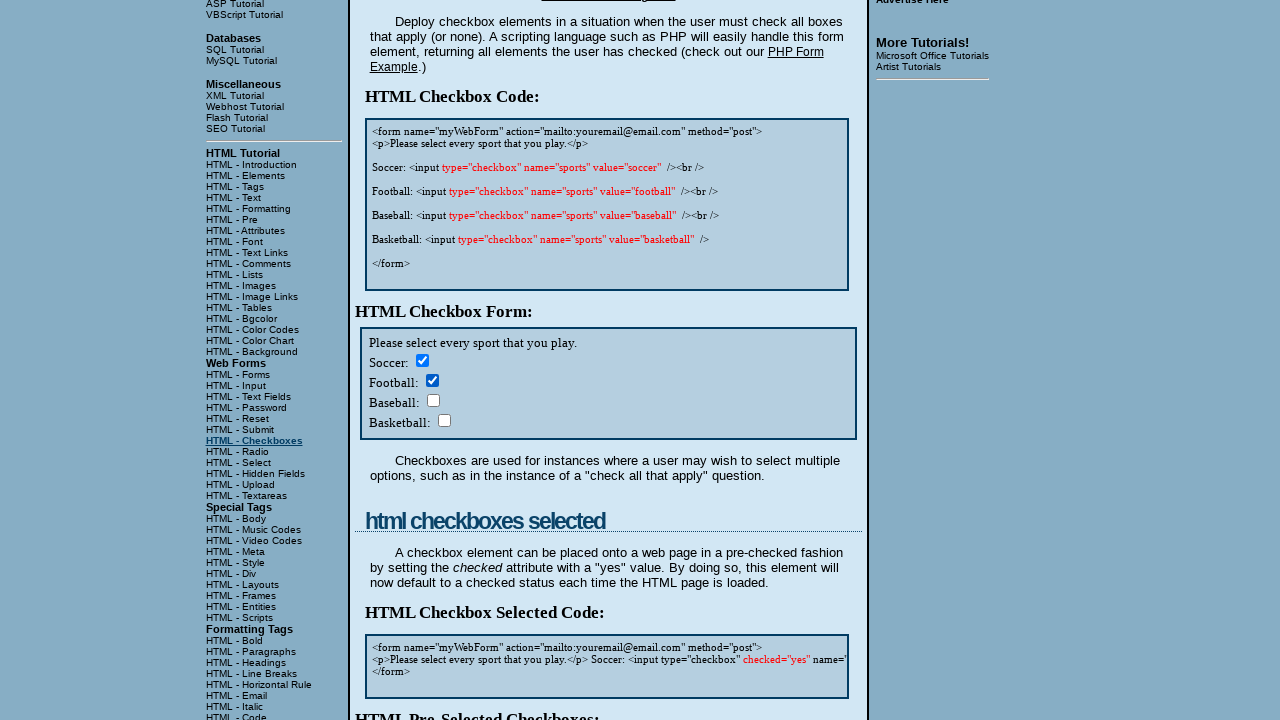

Clicked checkbox 3 of 4 at (433, 400) on xpath=//tbody//tr//div[4] >> [type='checkbox'] >> nth=2
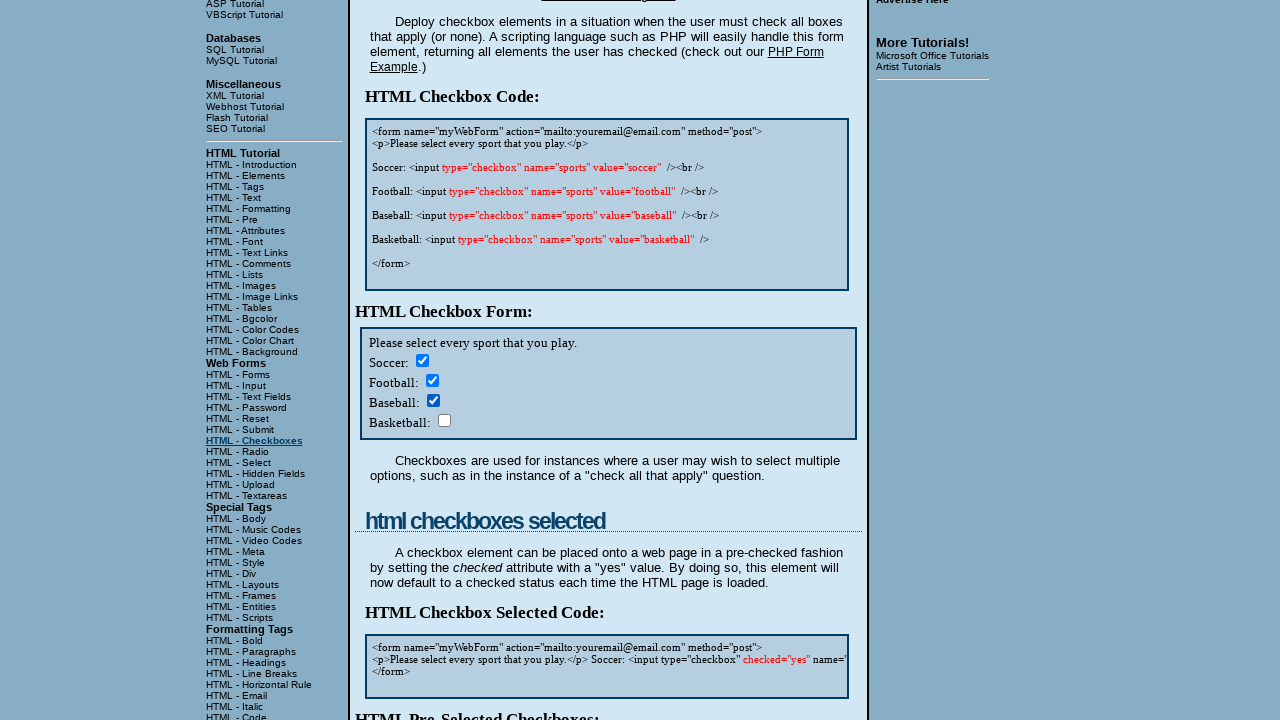

Clicked checkbox 4 of 4 at (444, 420) on xpath=//tbody//tr//div[4] >> [type='checkbox'] >> nth=3
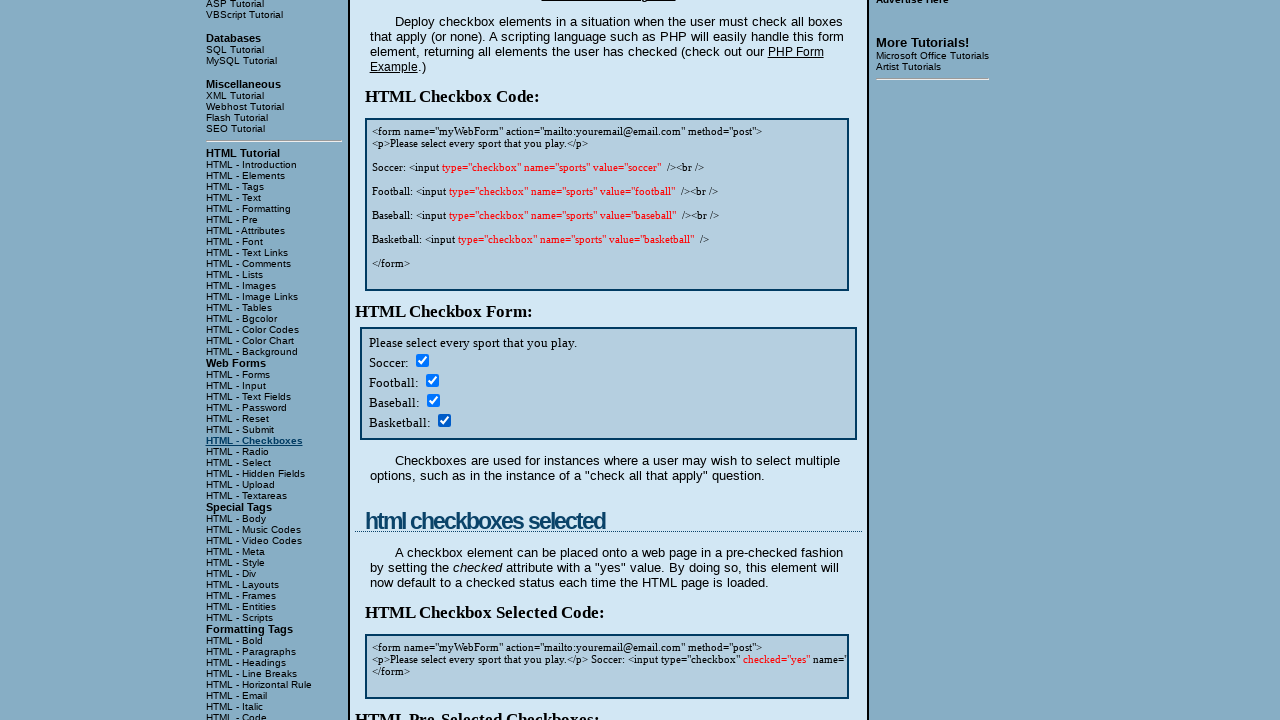

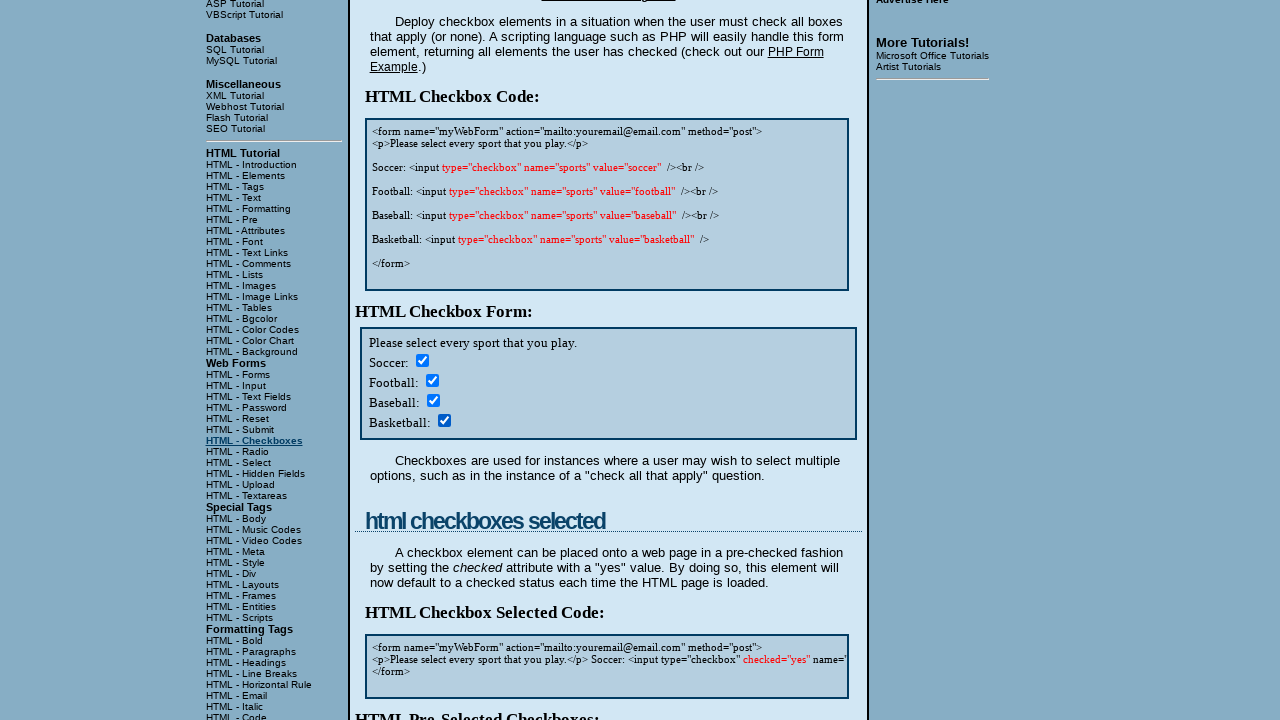